Navigates to the Argos UK website

Starting URL: https://www.argos.co.uk/

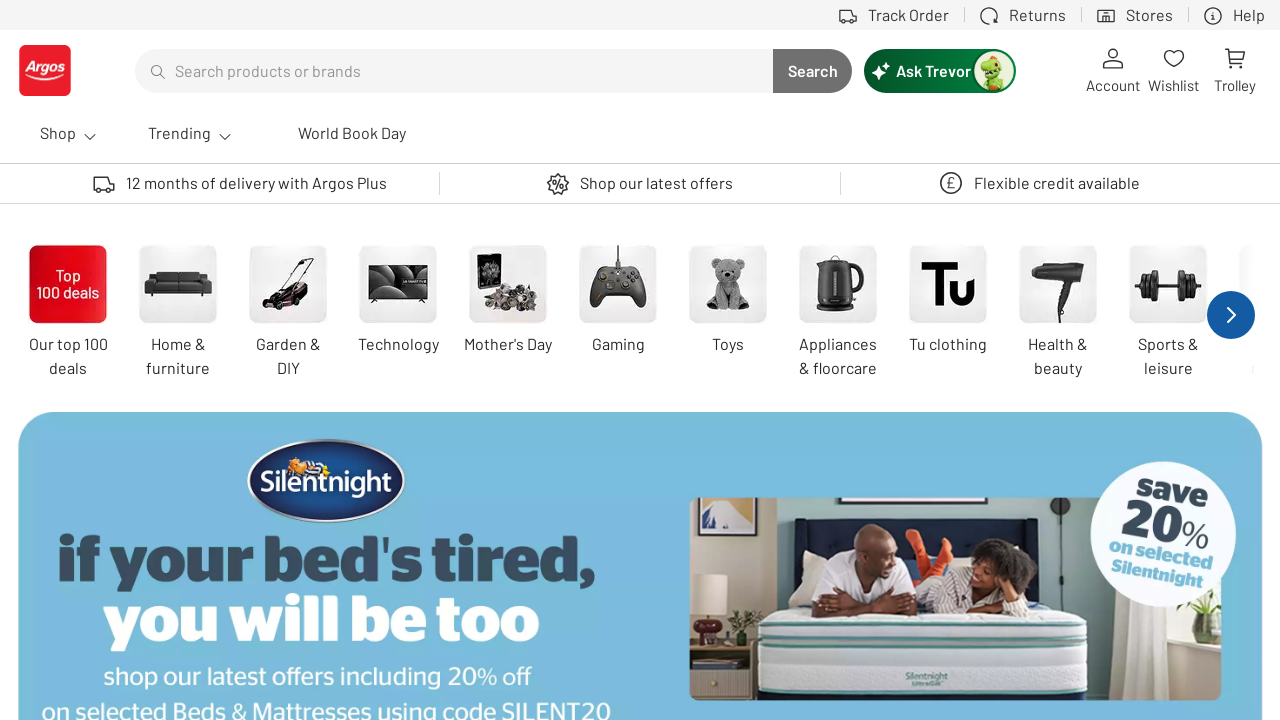

Navigated to Argos UK website
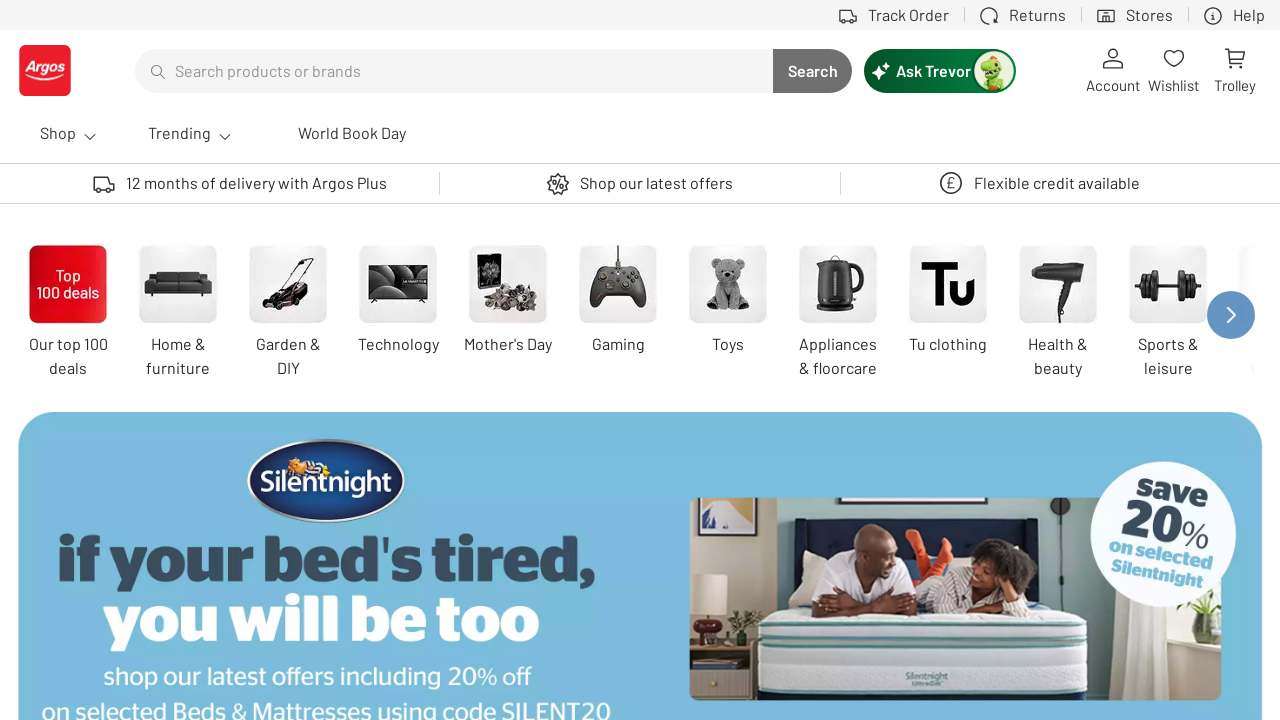

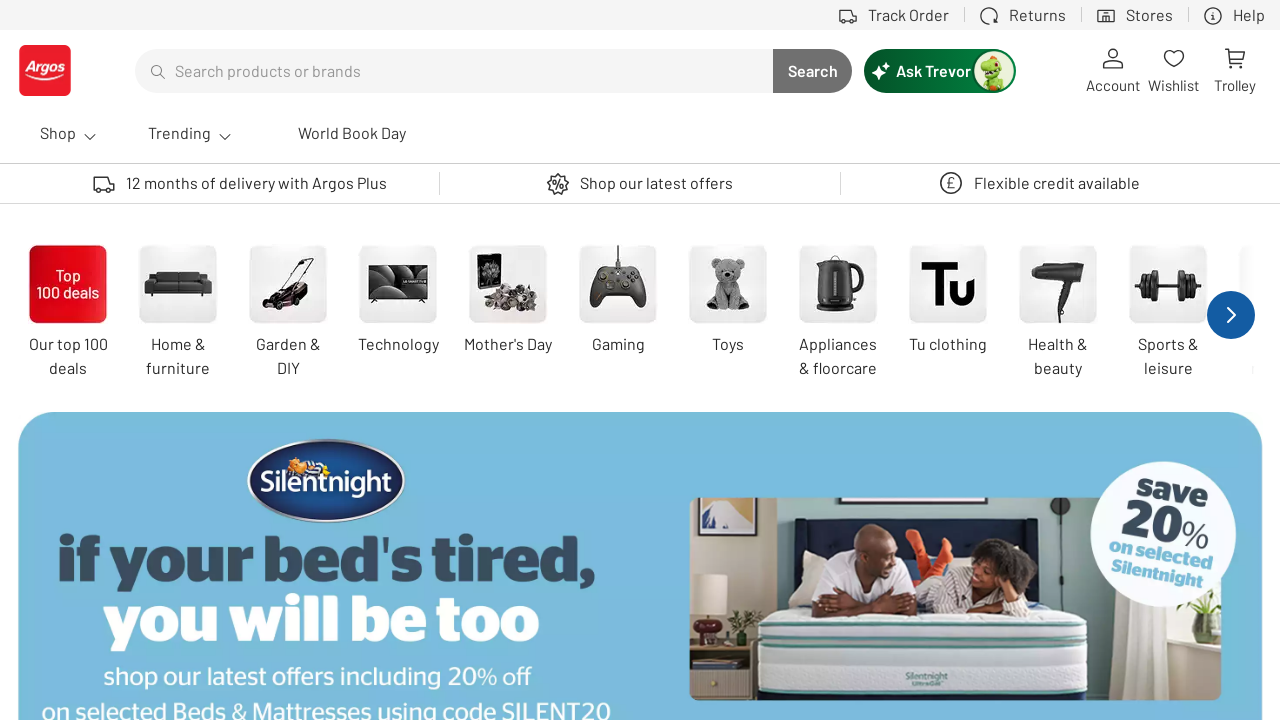